Tests dynamic loading functionality by clicking a start button and waiting for "Hello World!" text to appear after loading completes

Starting URL: http://the-internet.herokuapp.com/dynamic_loading/2

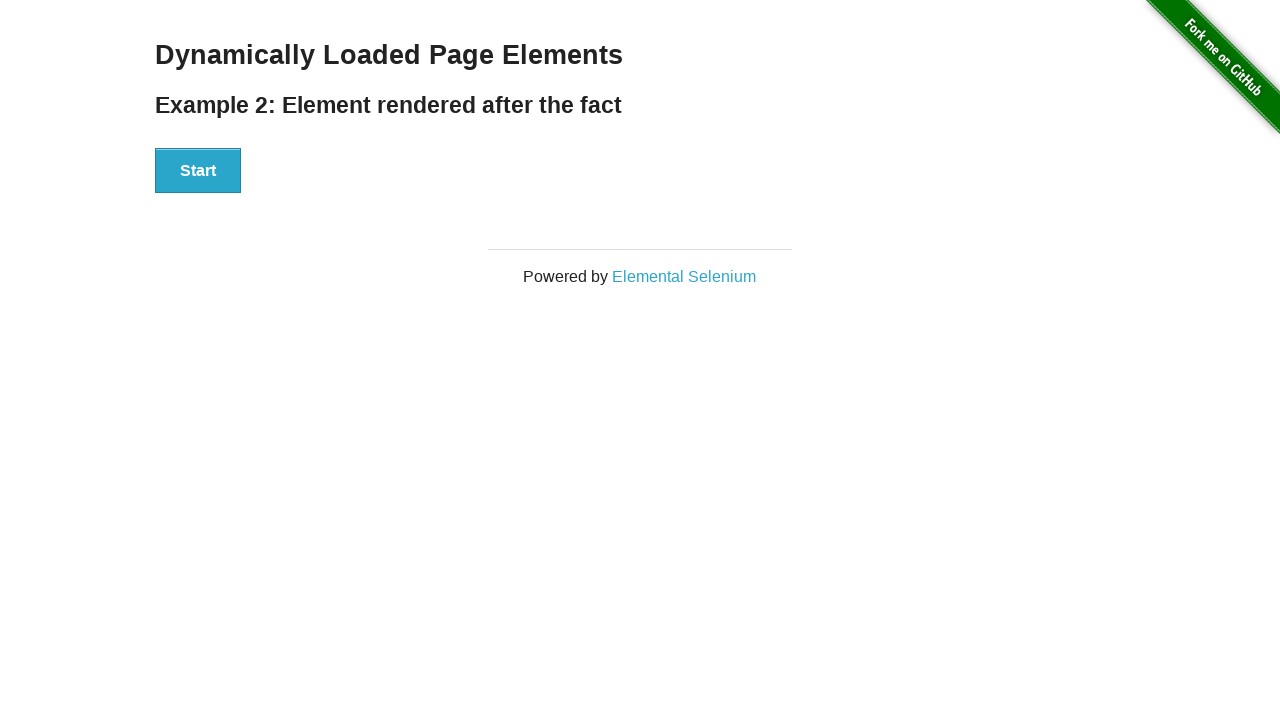

Navigated to dynamic loading page
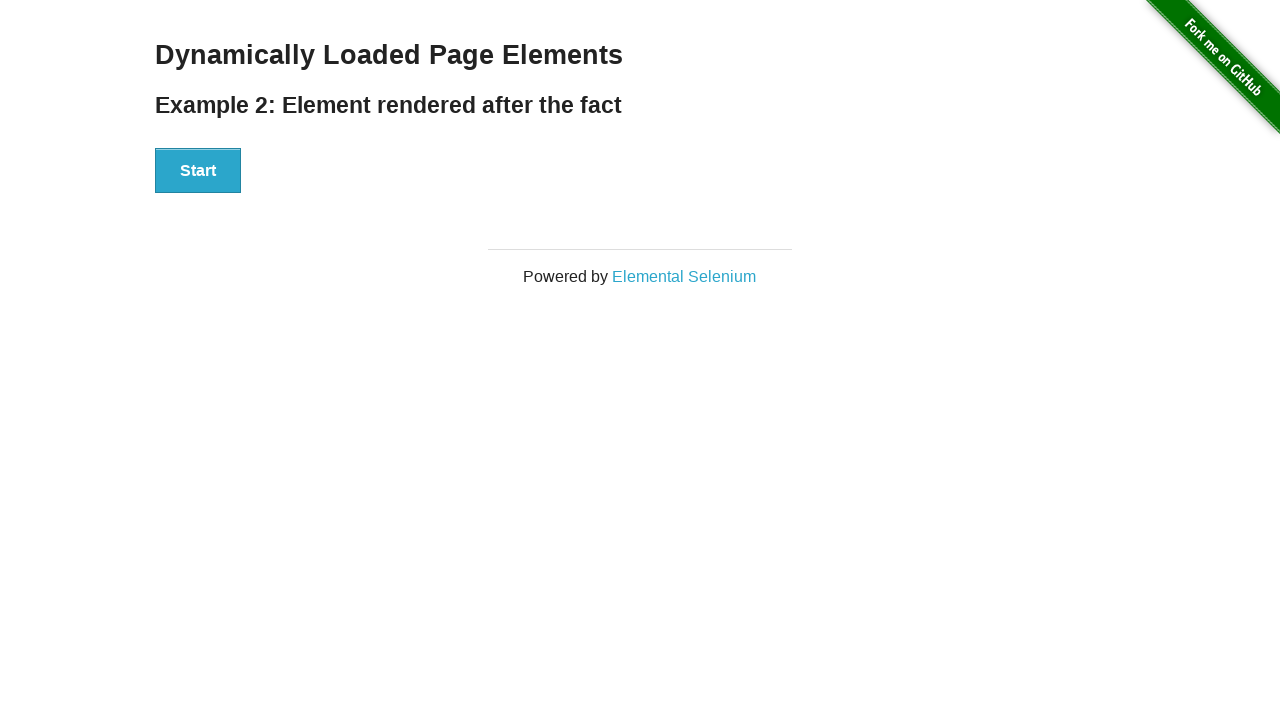

Clicked start button to trigger dynamic loading at (198, 171) on xpath=//button
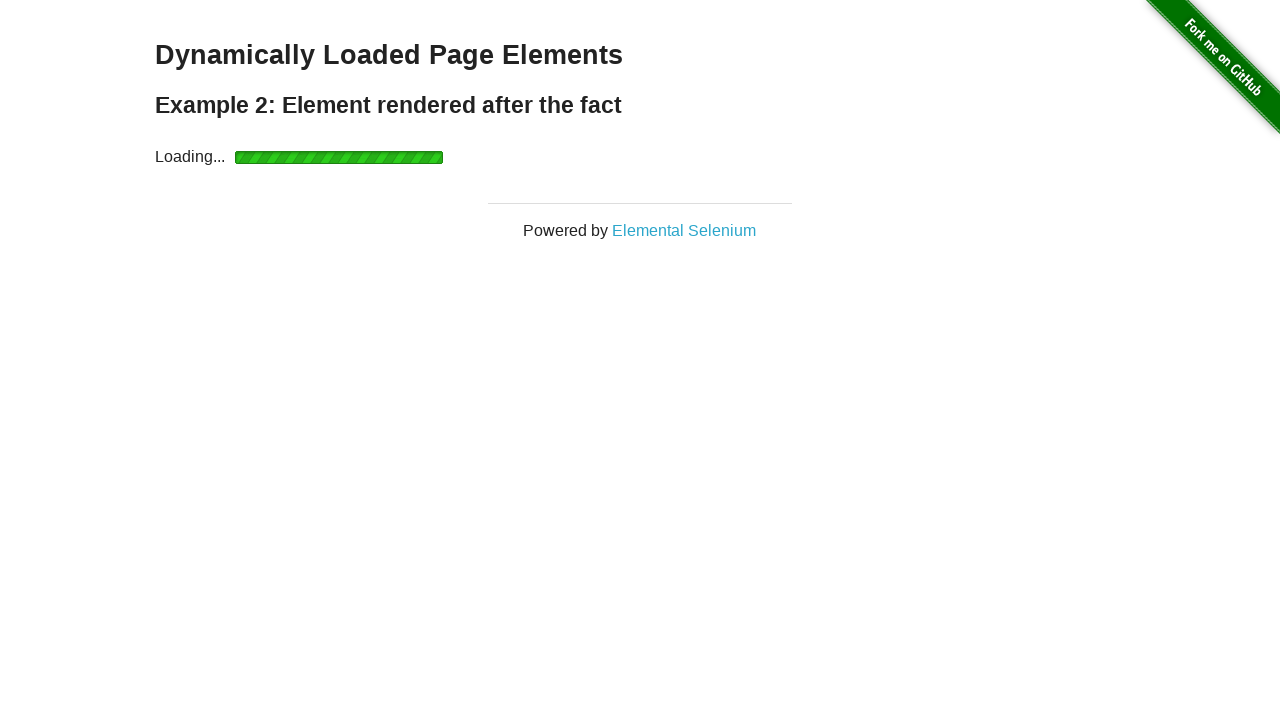

Hello World! text appeared after loading completed
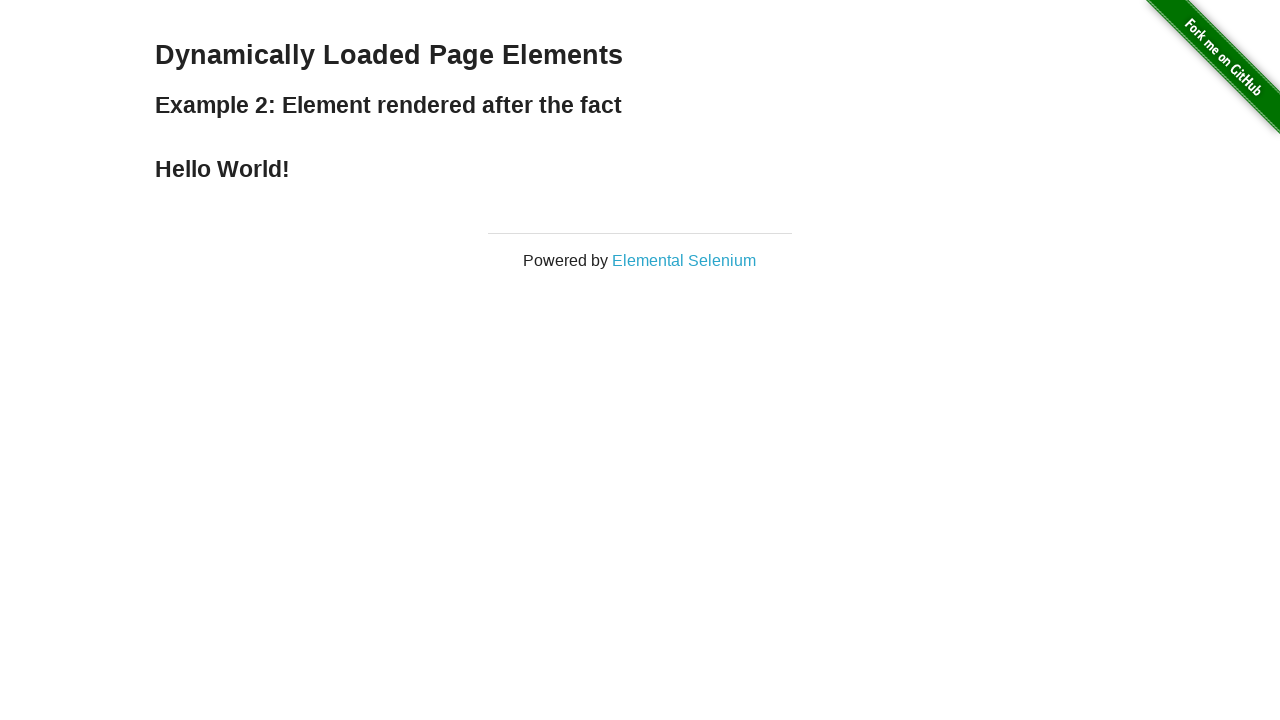

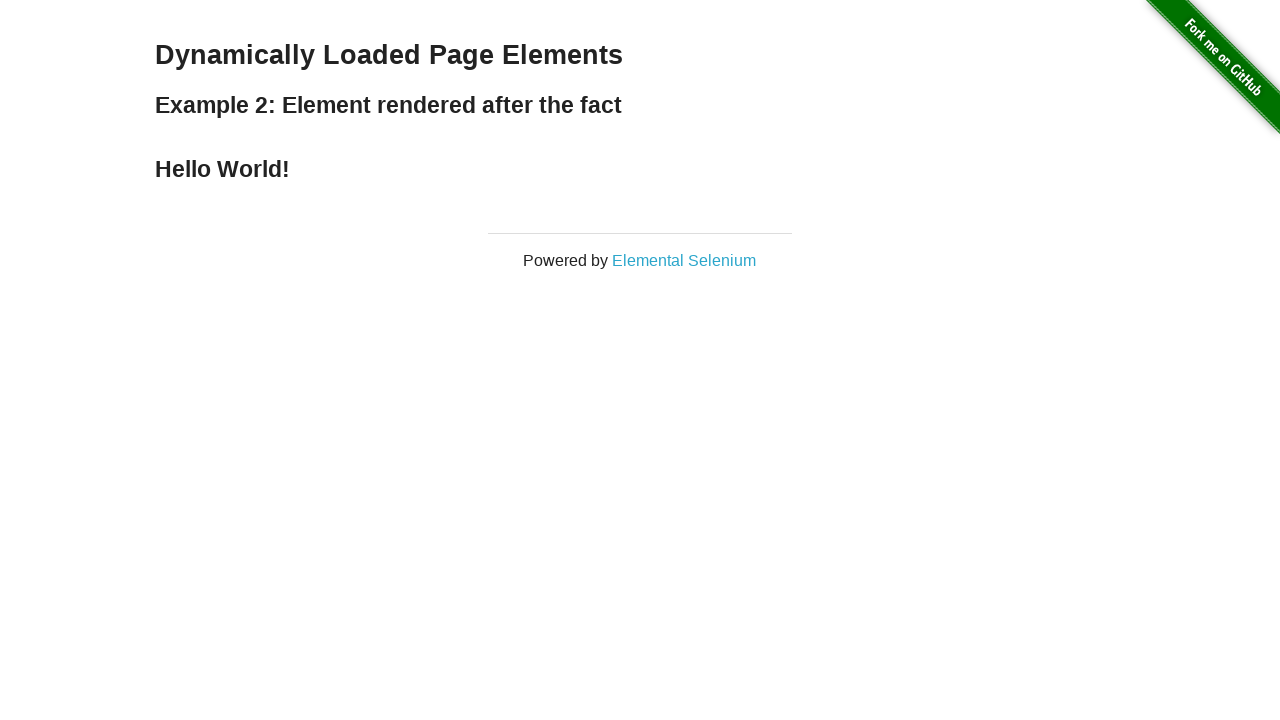